Navigates to GitHub signup page and verifies that the email input field is displayed

Starting URL: https://github.com/signup?ref_cta=Sign+up&ref_loc=header+logged+out&ref_page=%2F&source=header-home

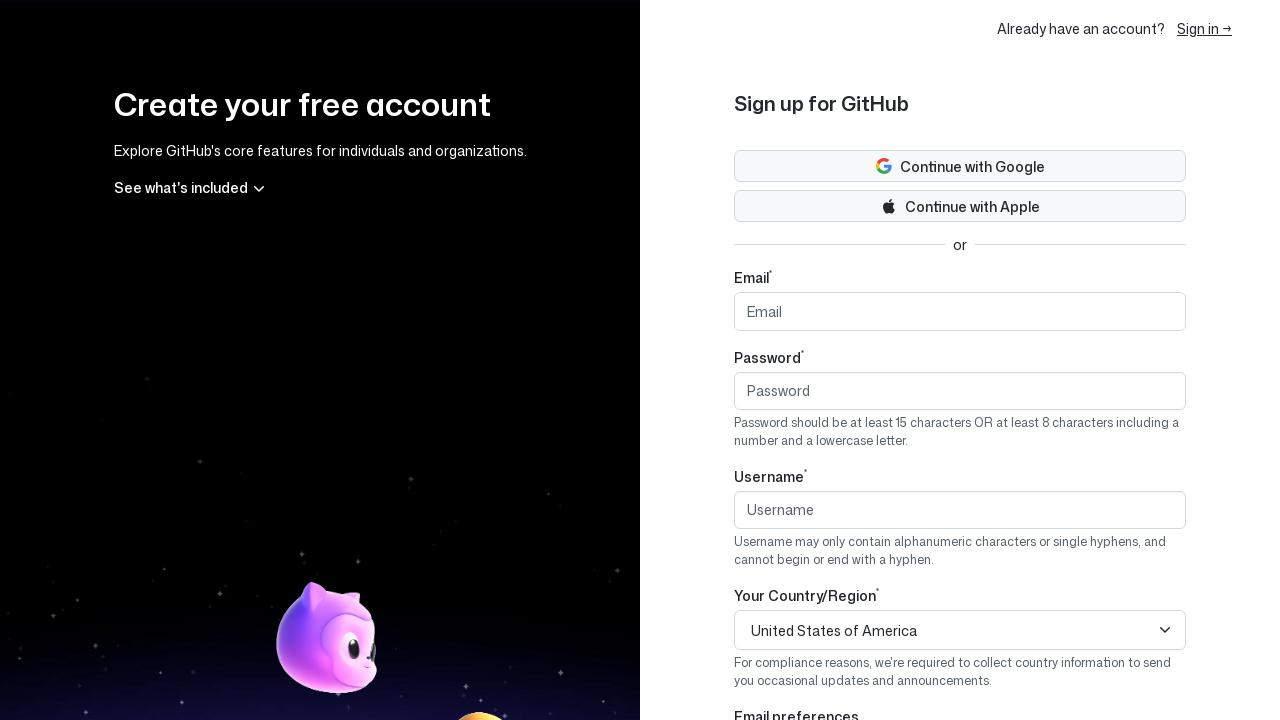

Navigated to GitHub signup page
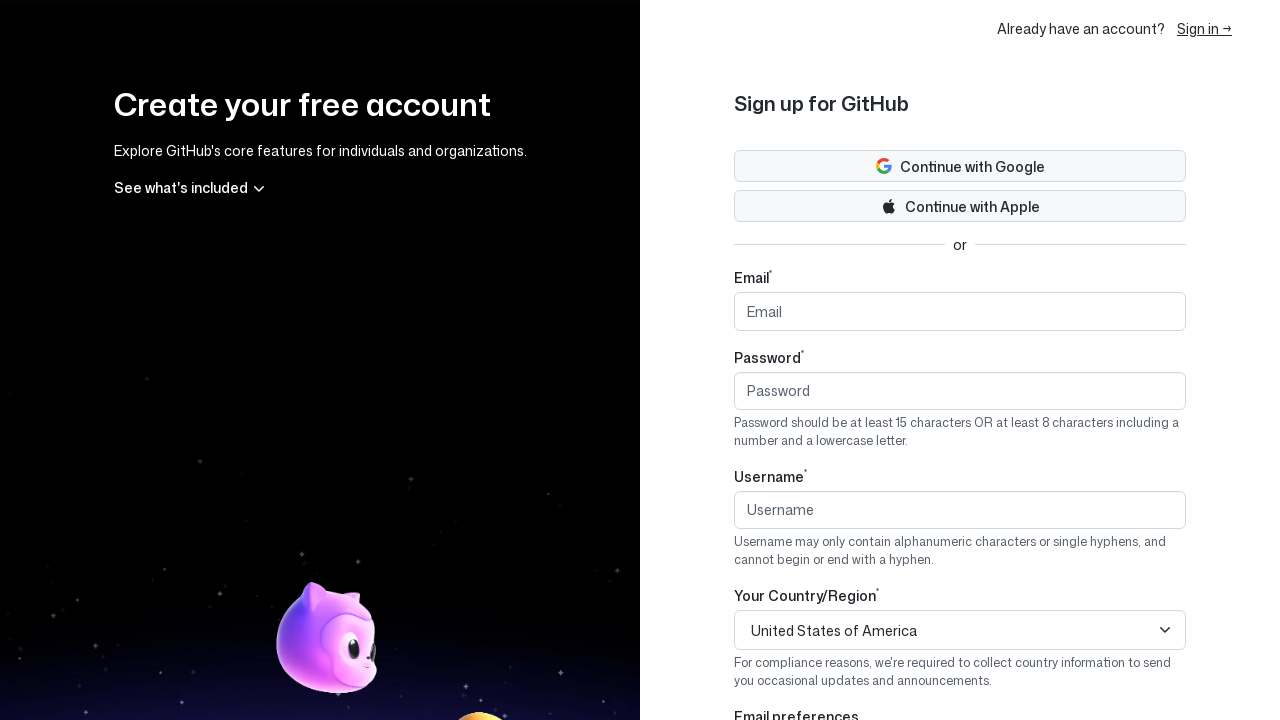

Email input field became visible
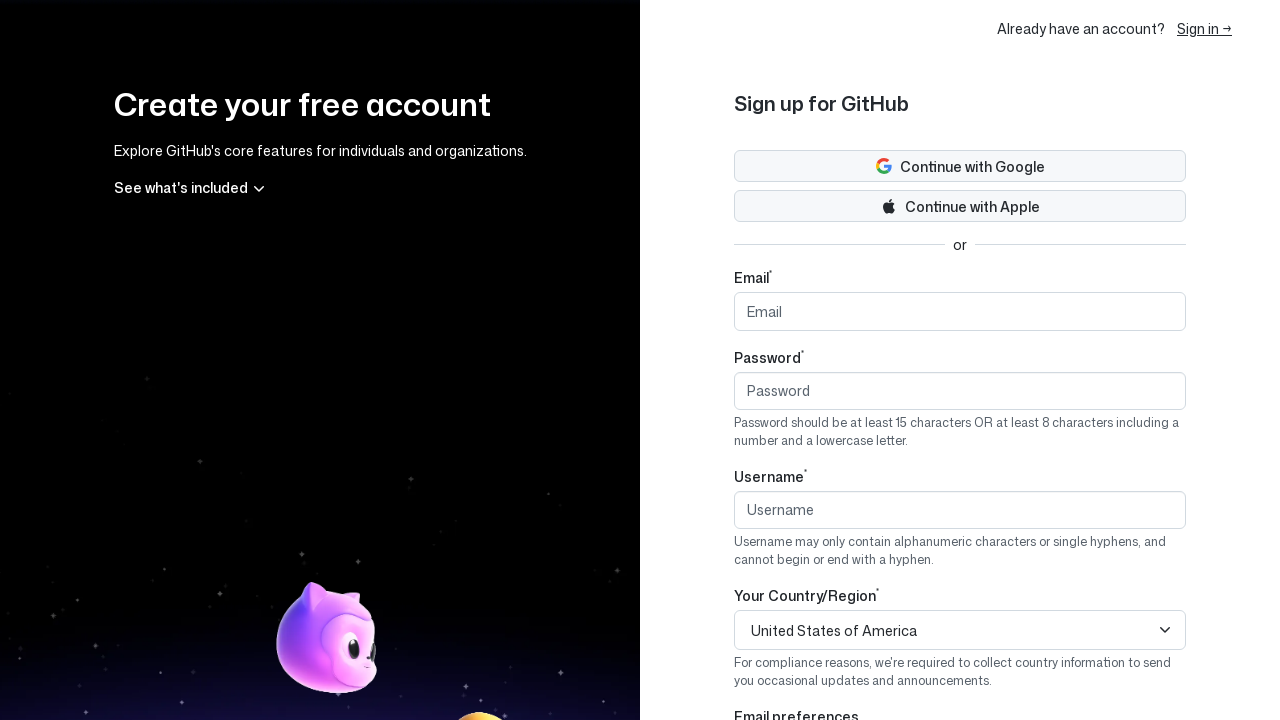

Located email input field element
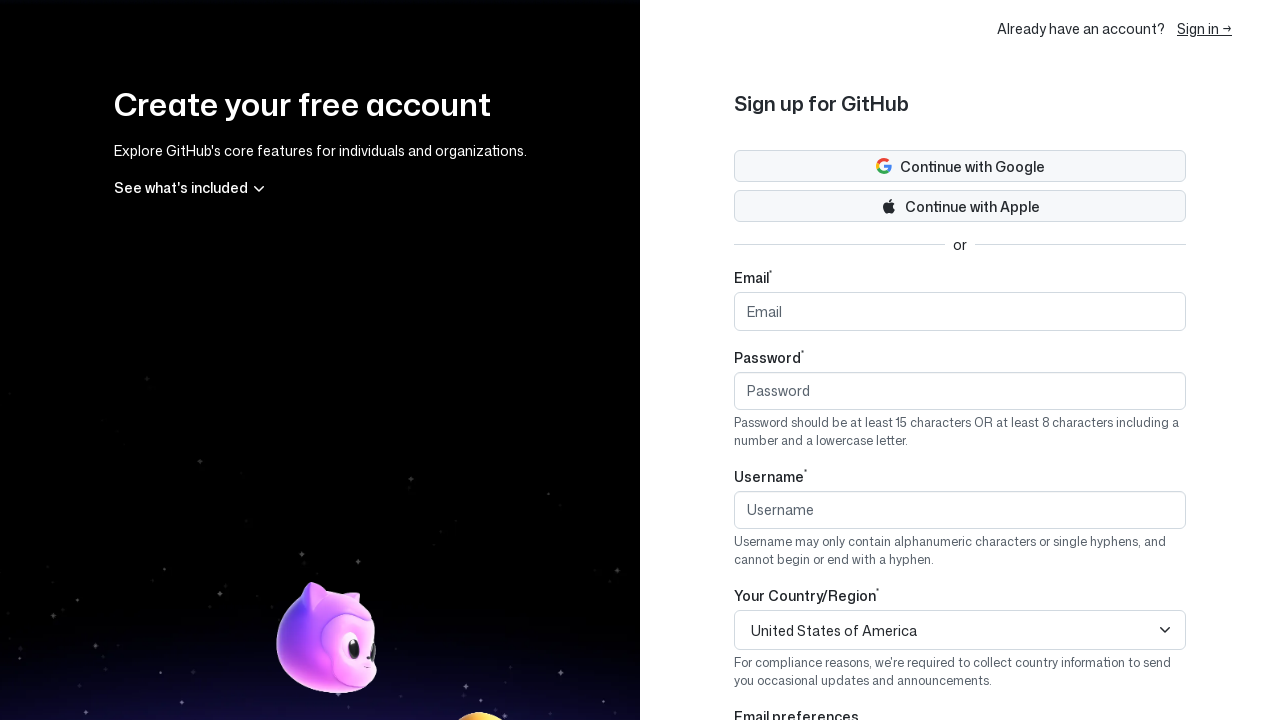

Verified that email field is displayed
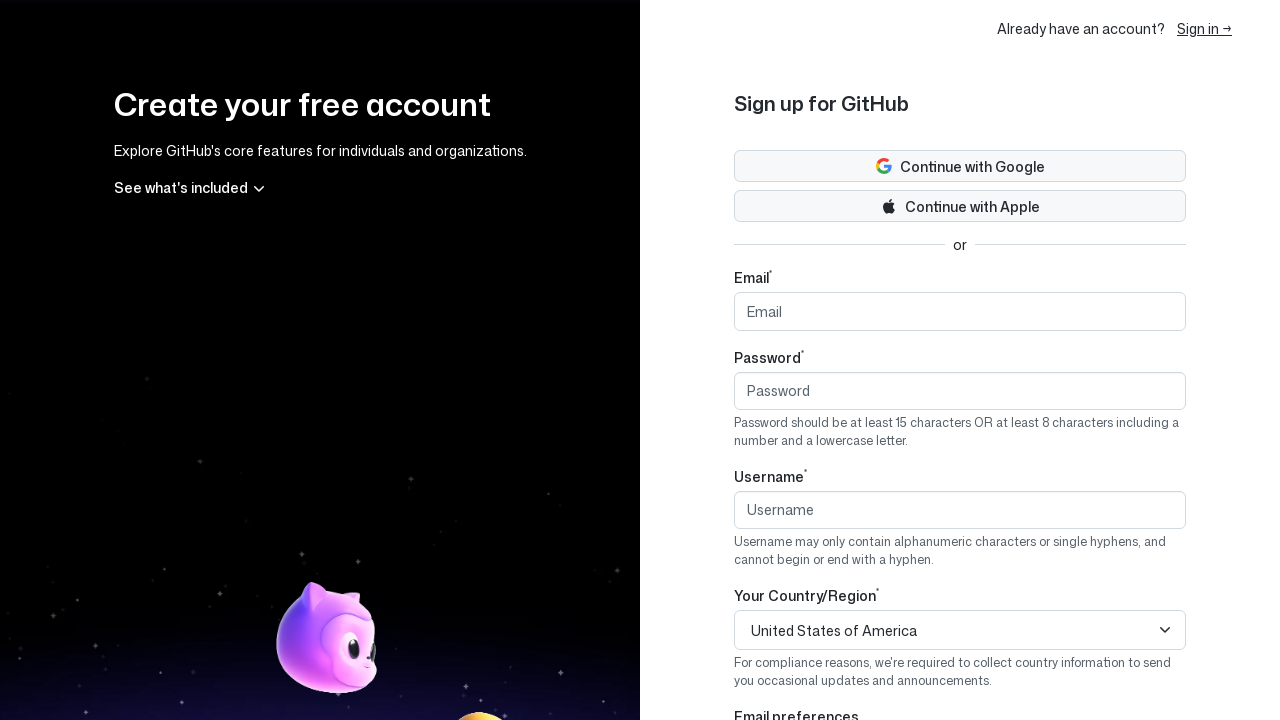

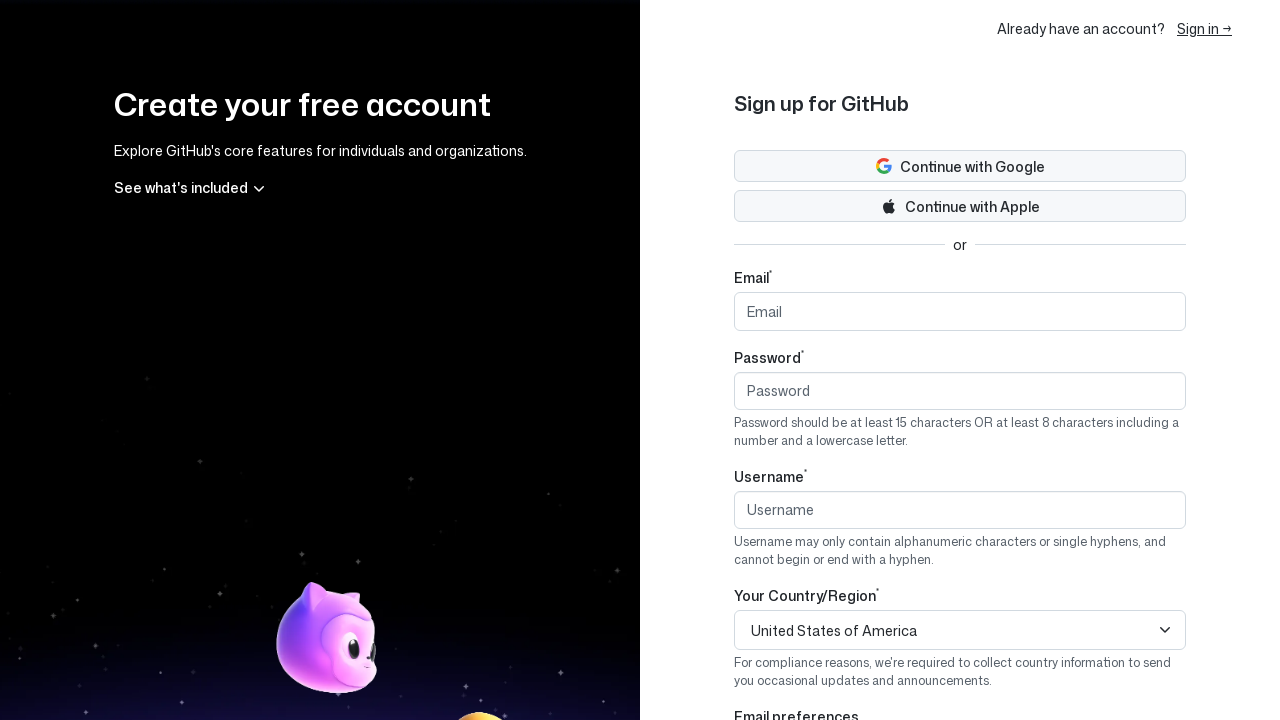